Tests JavaScript alert handling by clicking a button that triggers an alert, then accepting the alert dialog

Starting URL: https://www.w3schools.com/jsref/tryit.asp?filename=tryjsref_alert

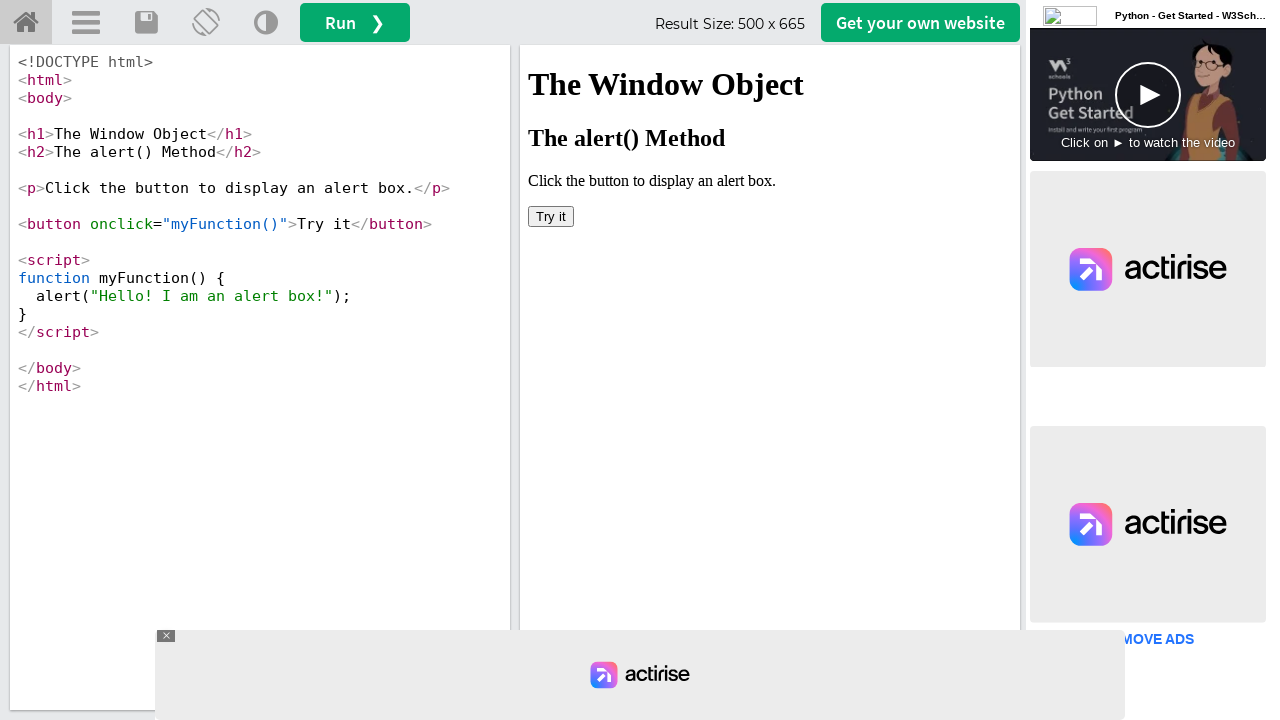

Located iframe containing demo content
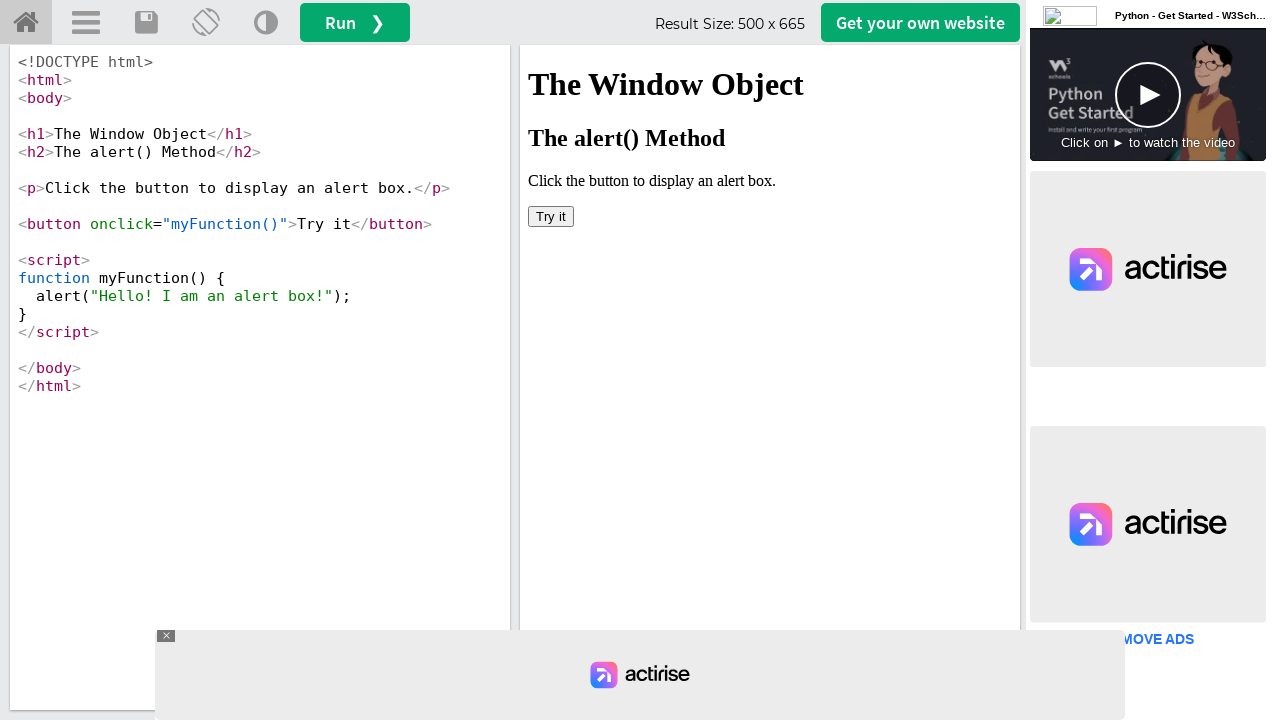

Clicked 'Try it' button to trigger alert at (551, 216) on #iframeResult >> internal:control=enter-frame >> button[onclick='myFunction()']
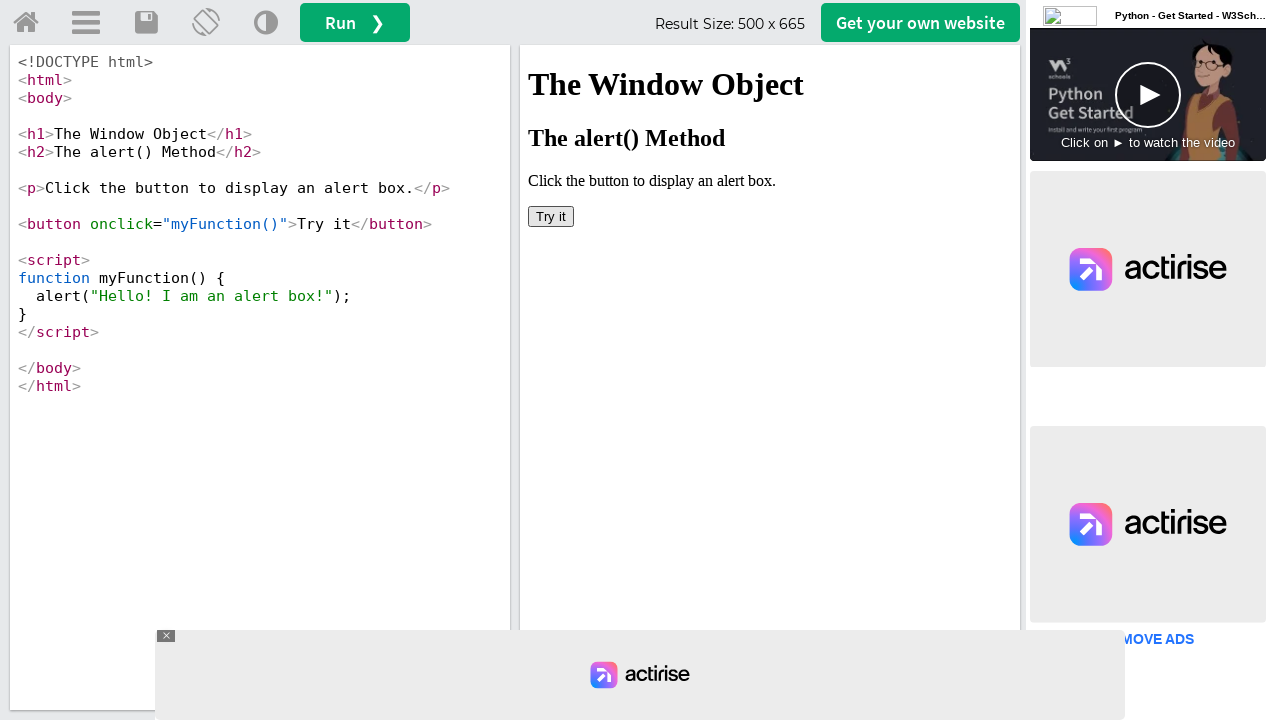

Set up alert dialog handler to accept dialogs
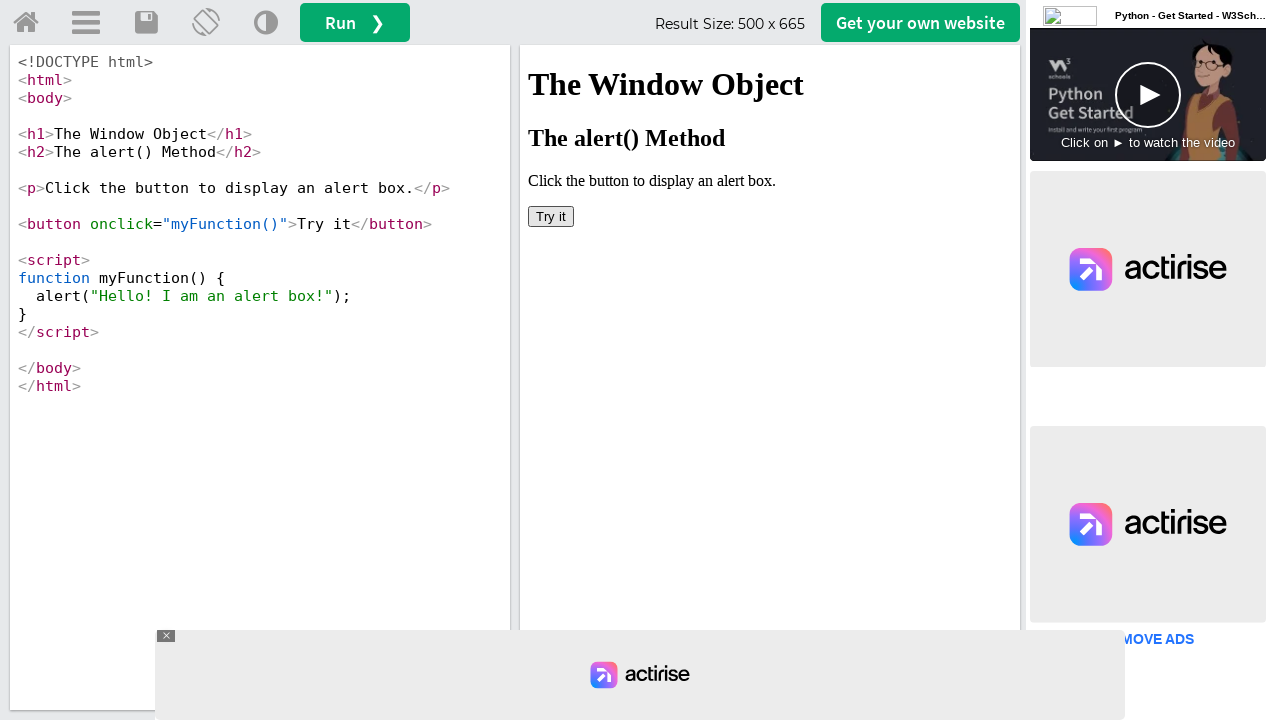

Registered custom dialog handler function
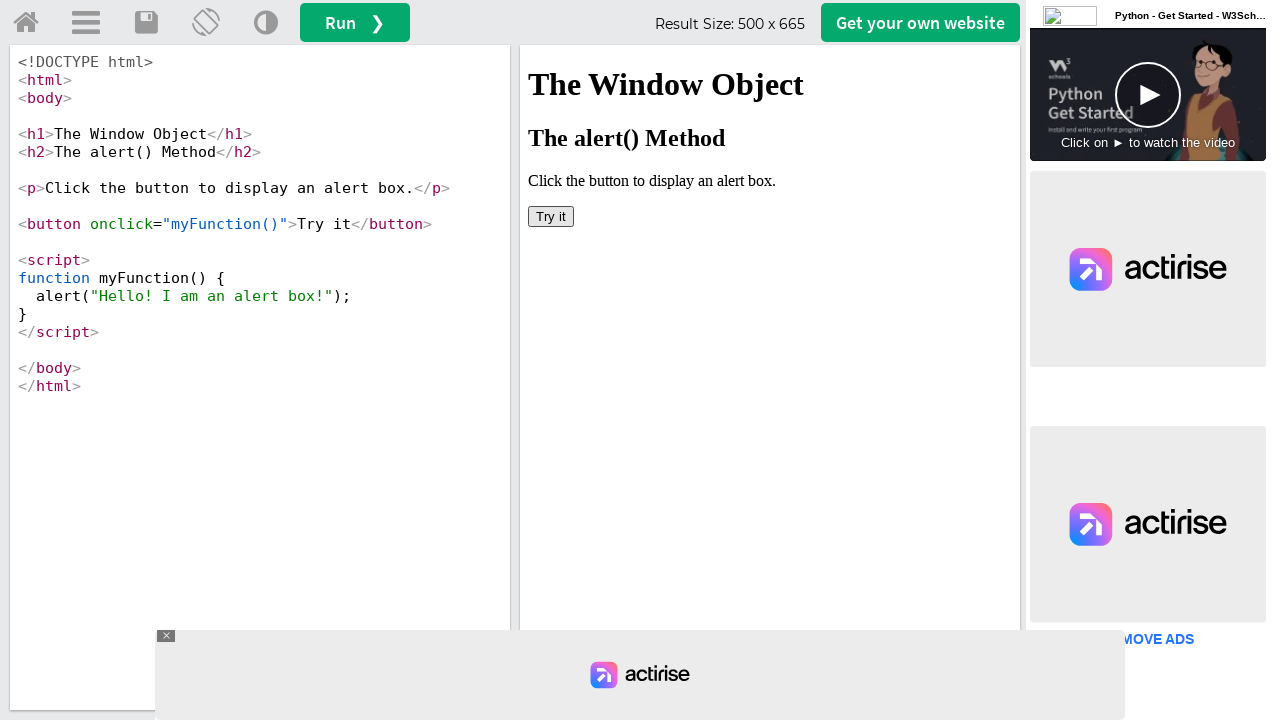

Clicked button again to trigger alert for testing at (551, 216) on #iframeResult >> internal:control=enter-frame >> button[onclick='myFunction()']
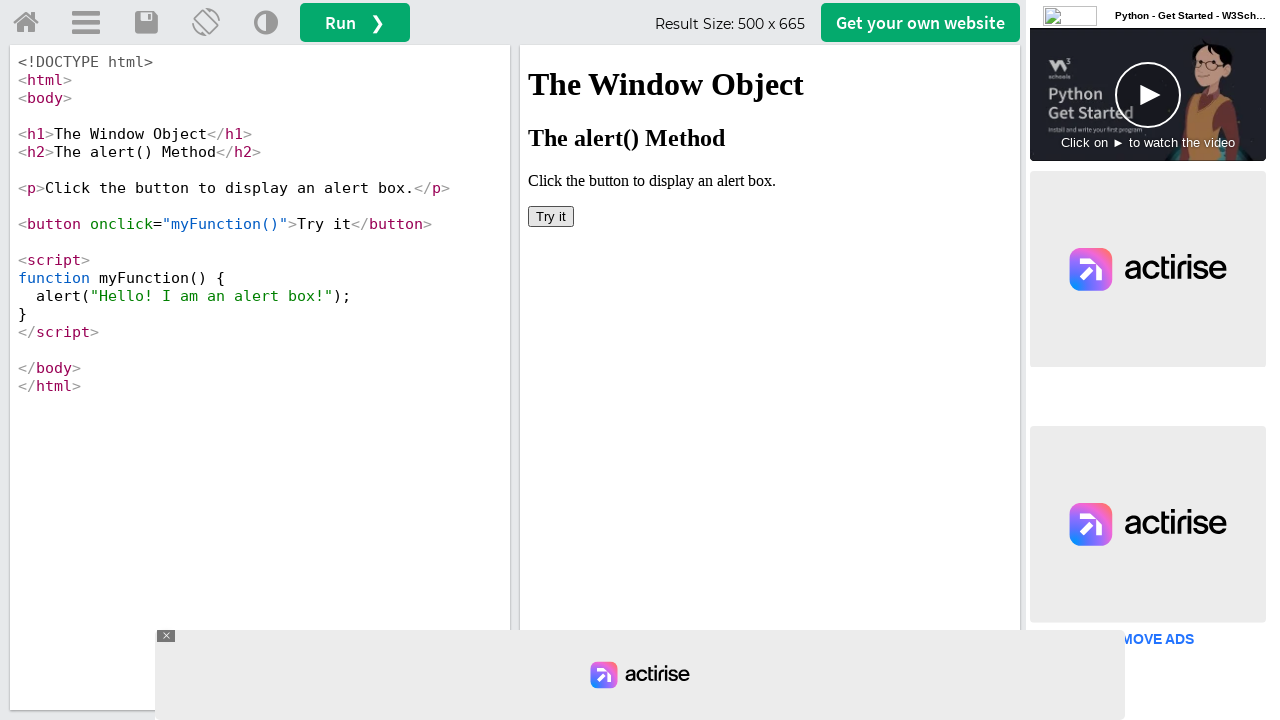

Waited for alert processing to complete
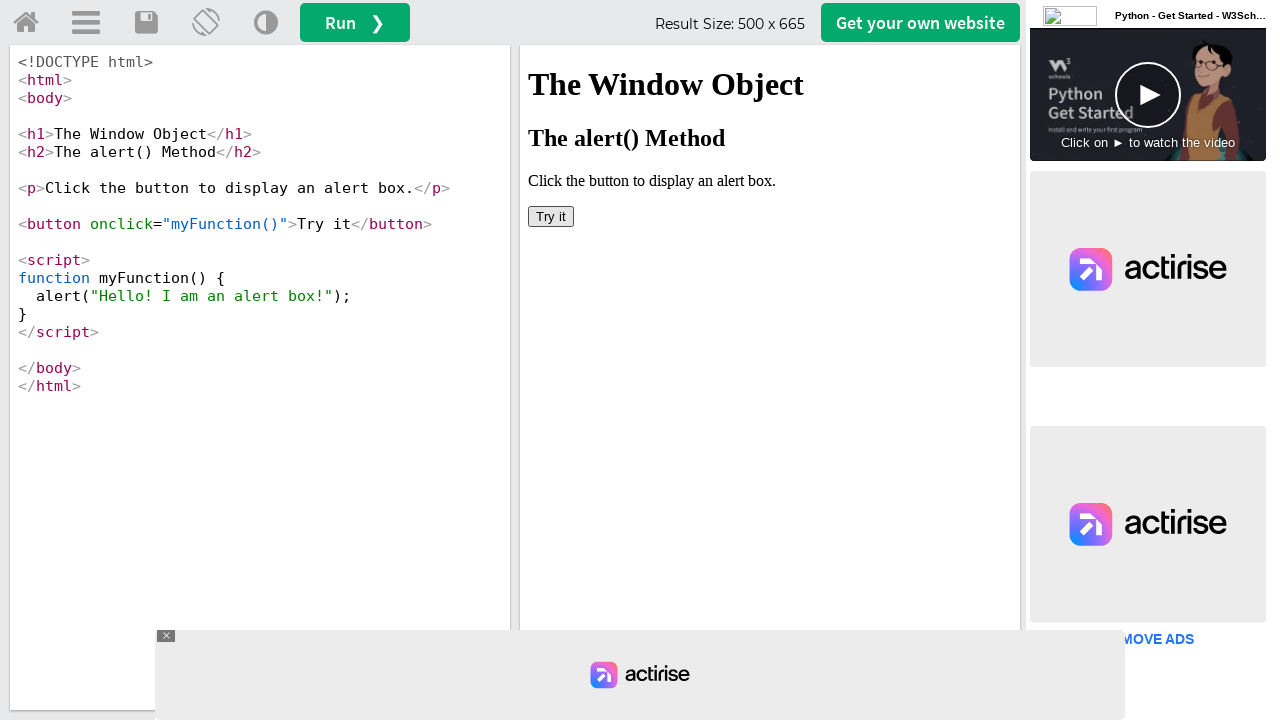

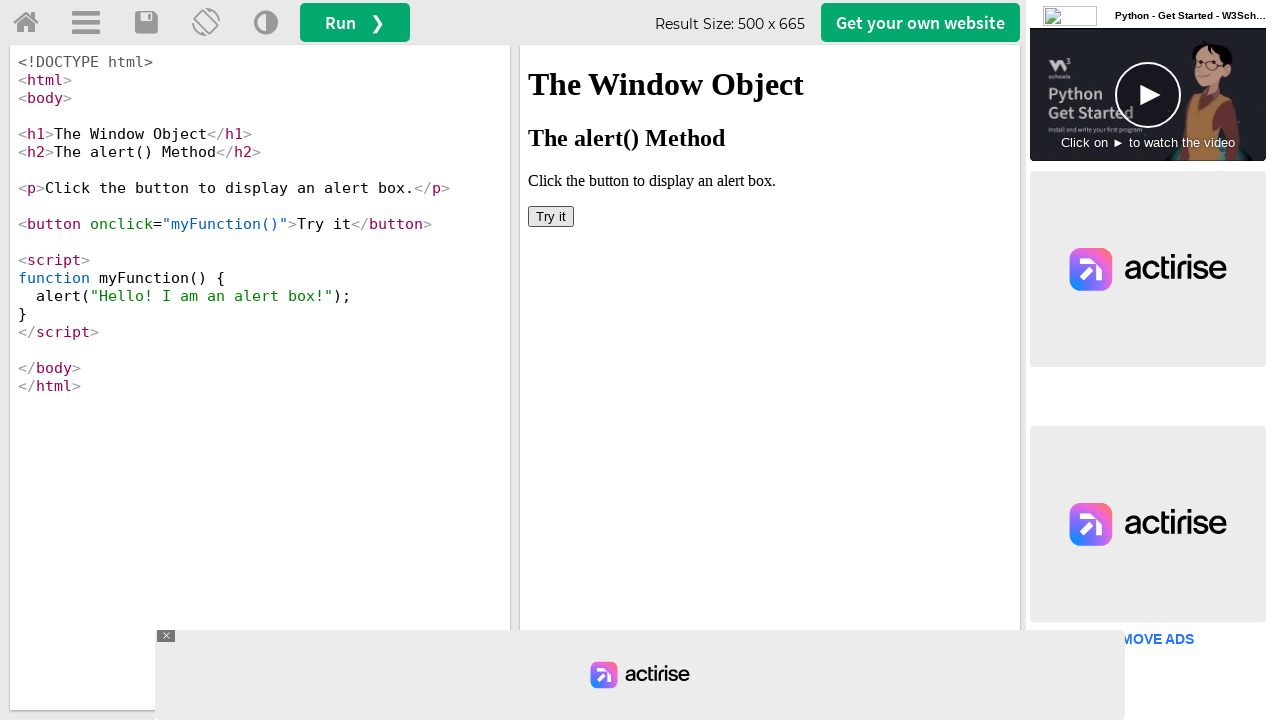